Tests the two input field addition form with invalid text inputs instead of numbers

Starting URL: https://www.lambdatest.com/selenium-playground/simple-form-demo

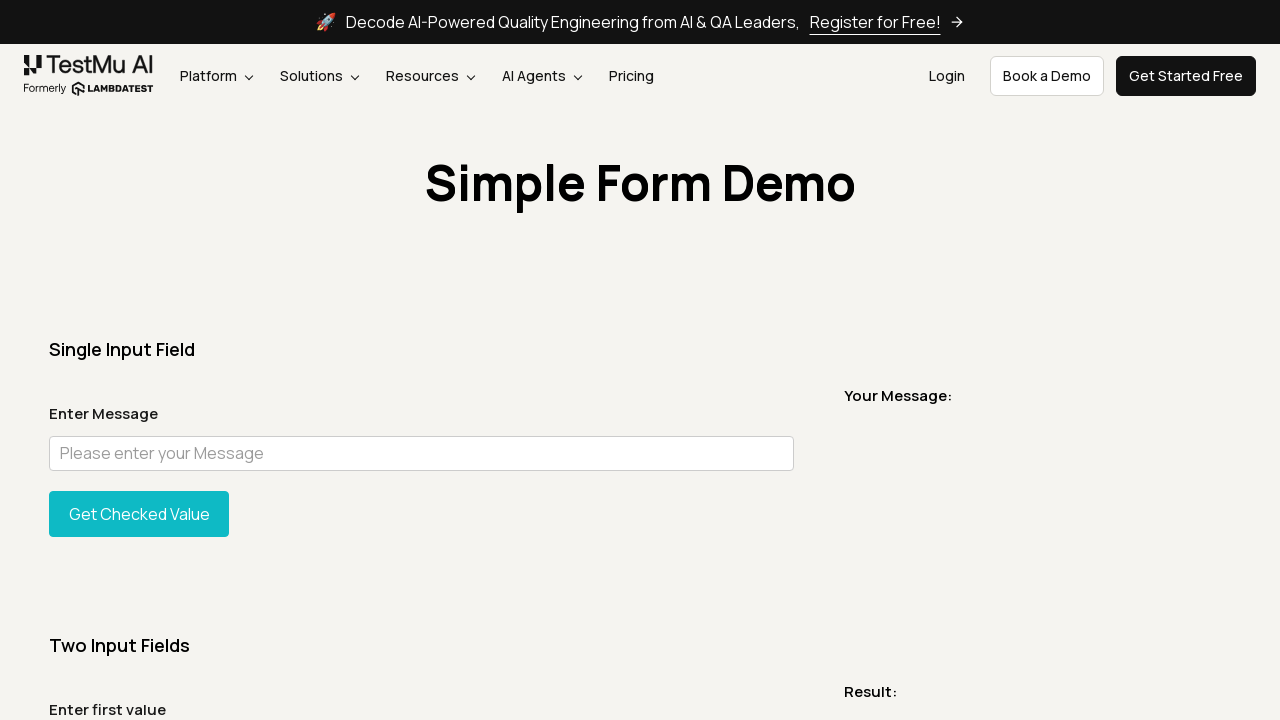

Filled first input field with invalid text 'Timi' on #sum1
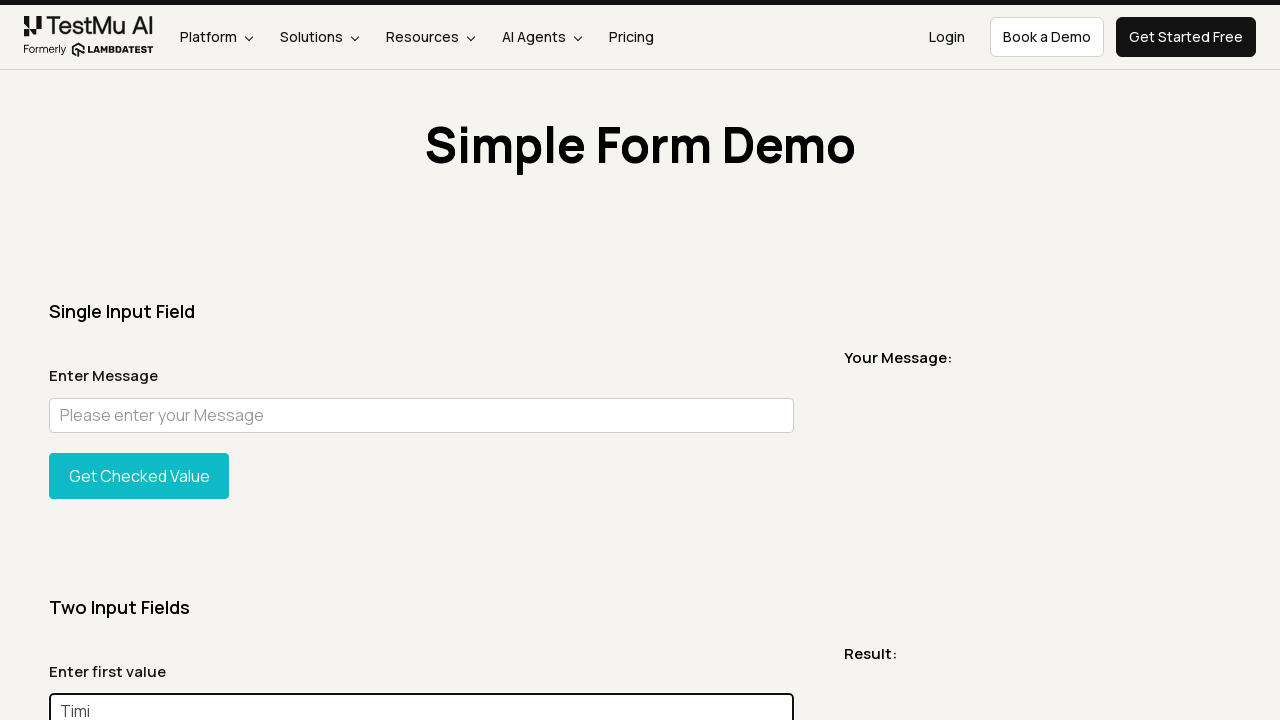

Filled second input field with invalid text 'Pop' on #sum2
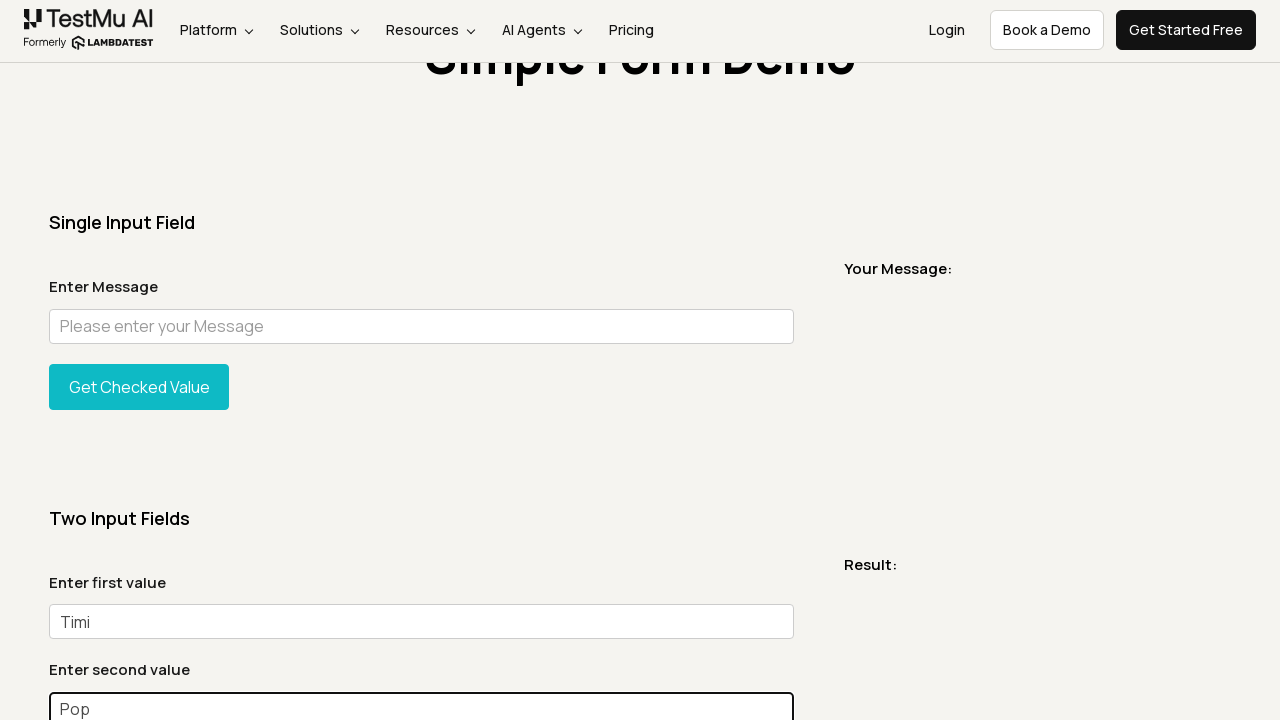

Clicked the Get Total button at (139, 360) on xpath=//*[@id='gettotal']/button
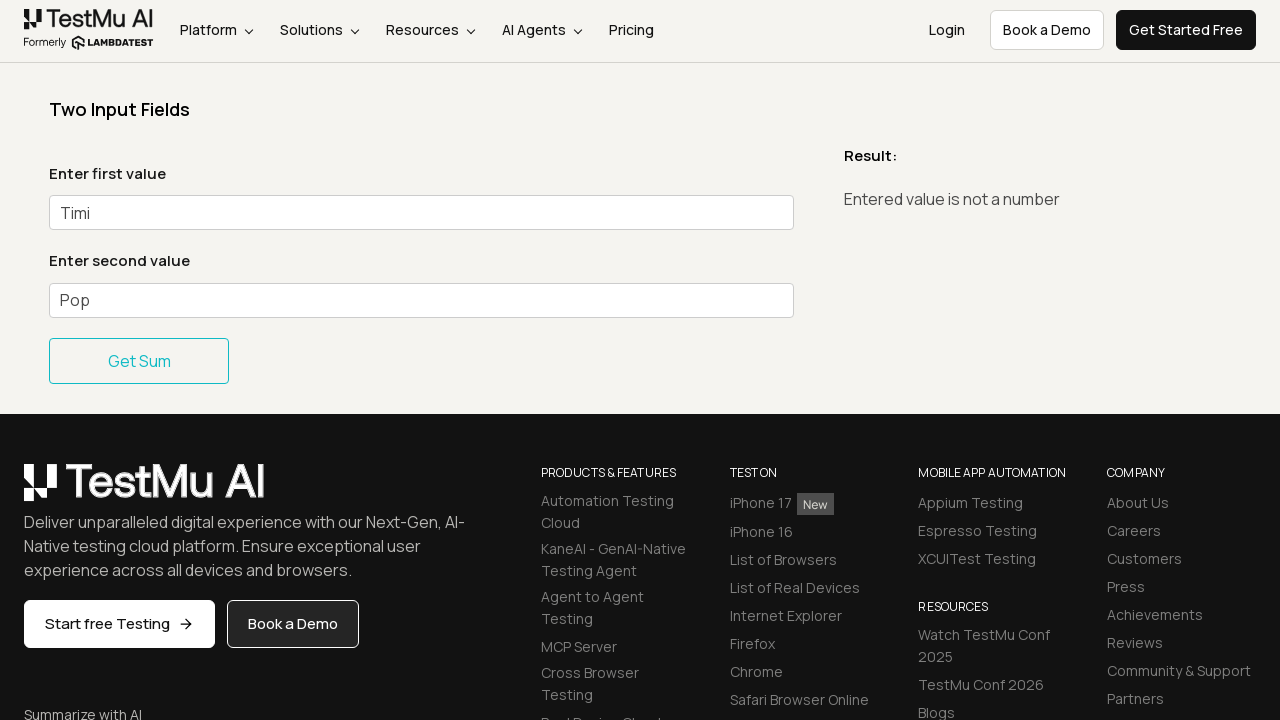

Error message displayed after attempting to add invalid inputs
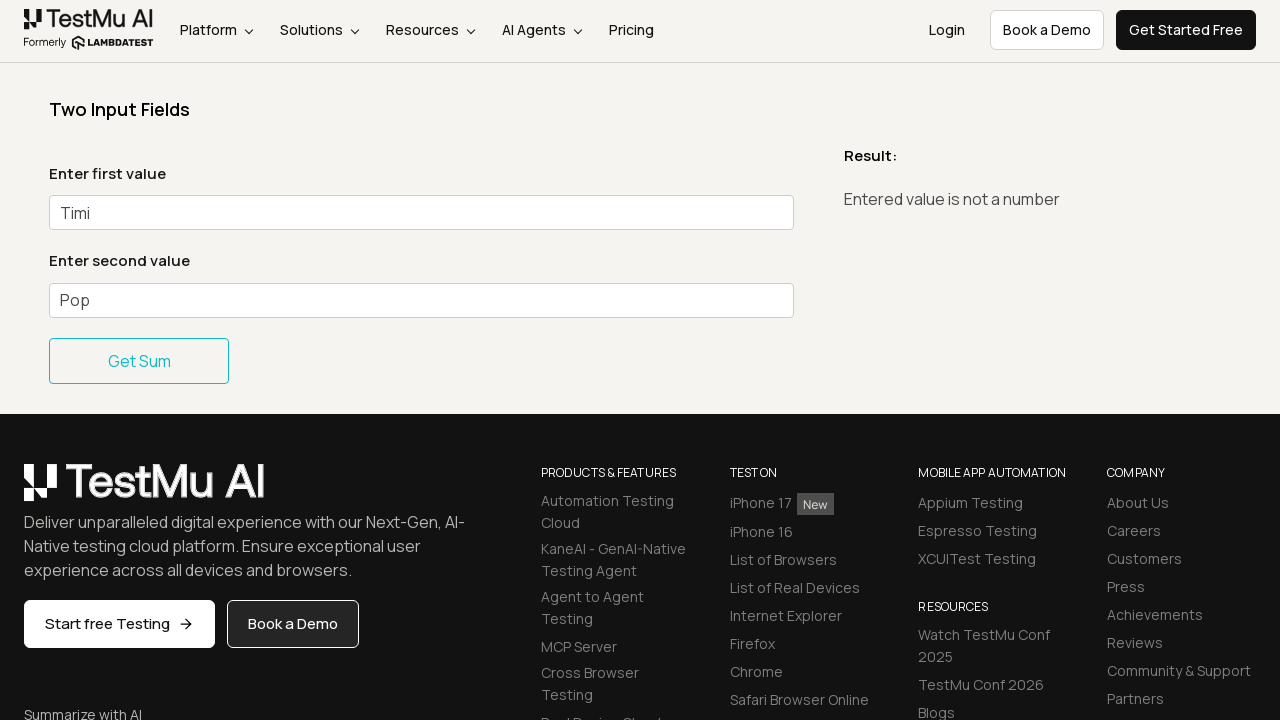

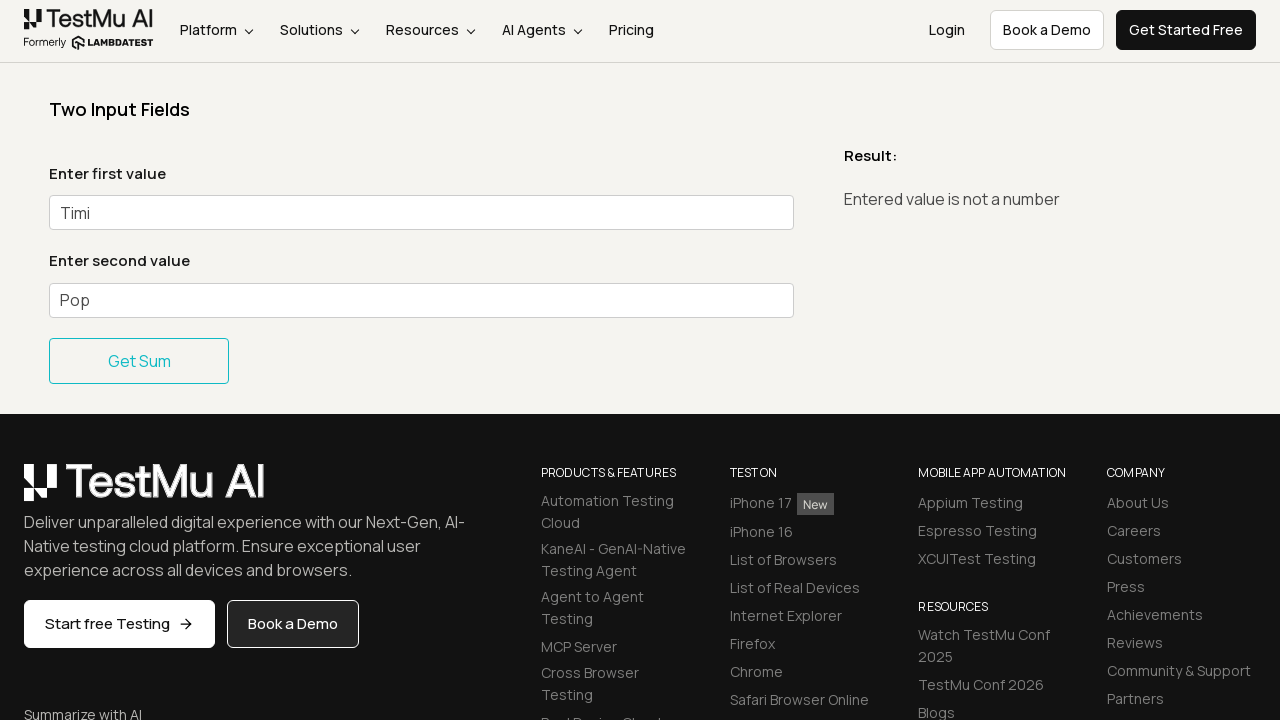